Tests a basic form demo by entering text into an input field and clicking a button to display the message.

Starting URL: https://syntaxprojects.com/basic-first-form-demo.php

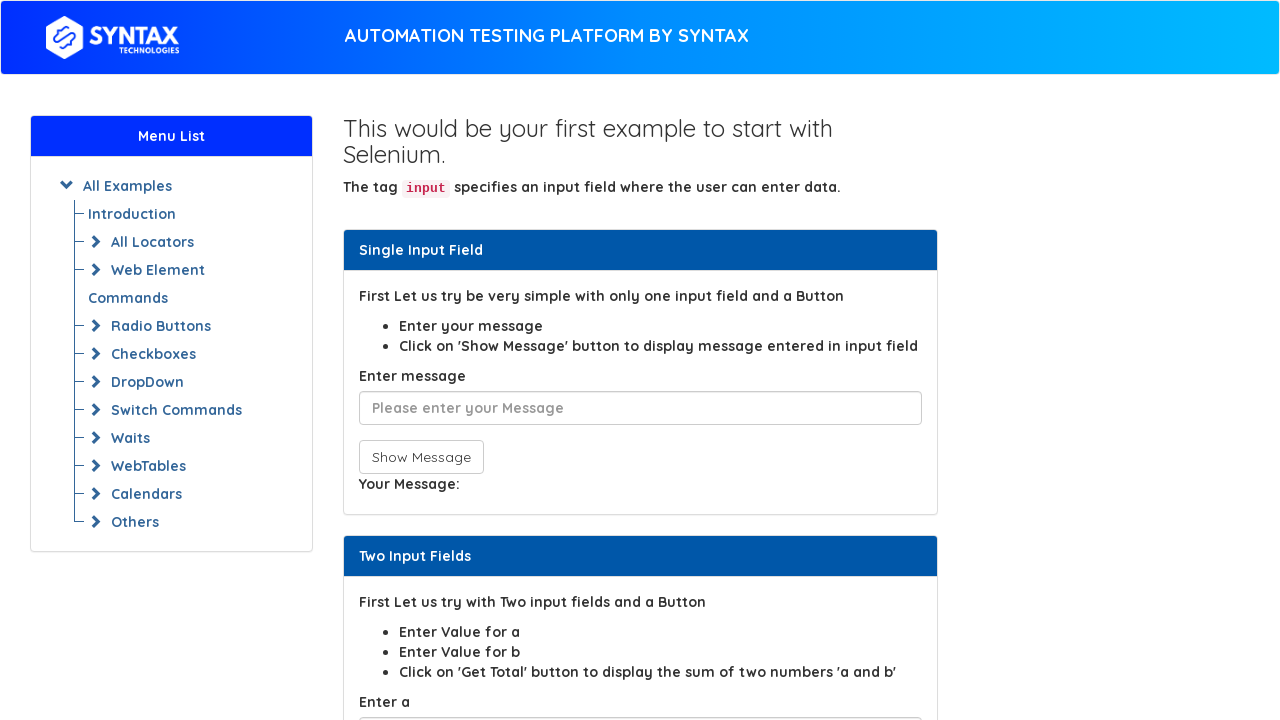

Filled user message input field with 'Hello Pavlo' on #user-message
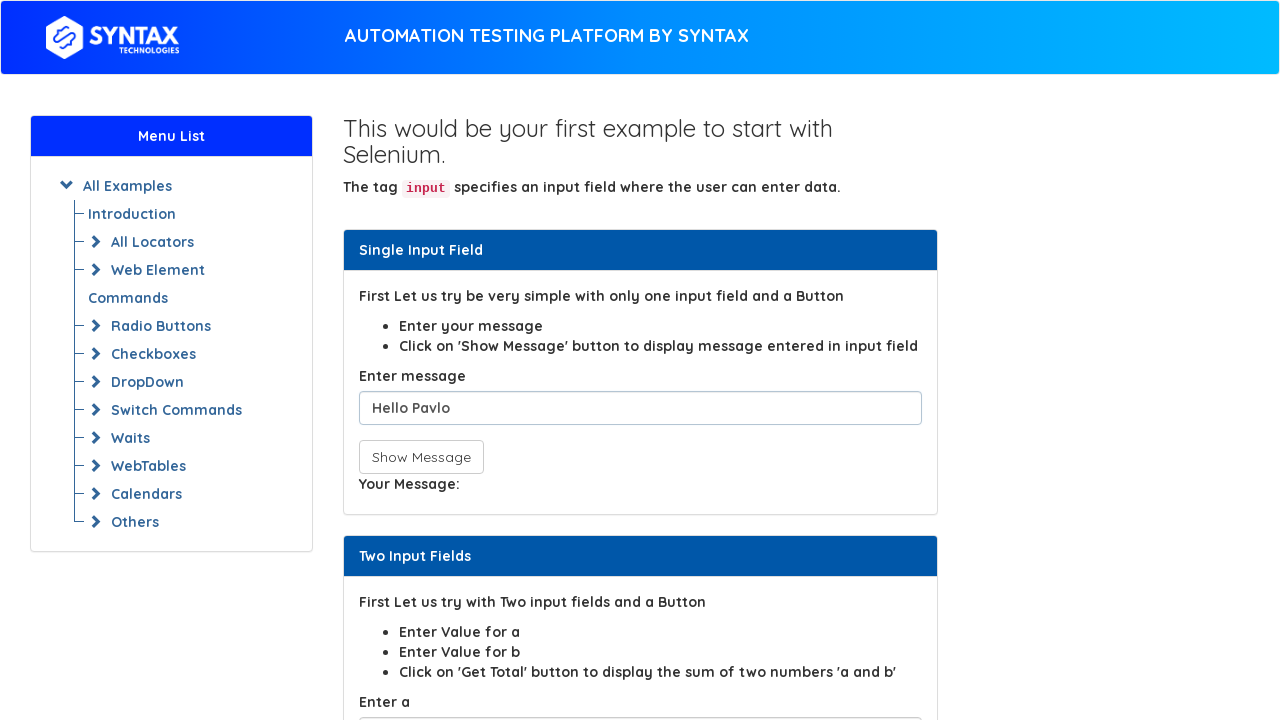

Clicked the show message button at (421, 457) on button[onclick*='show']
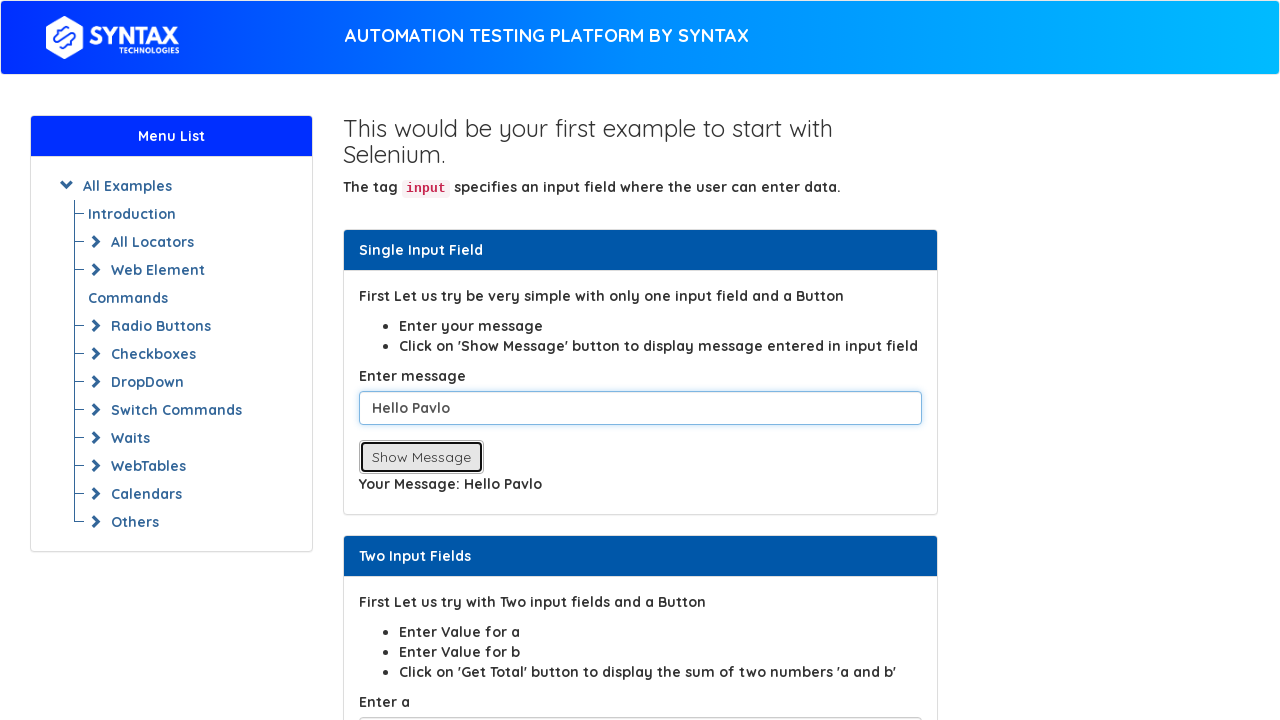

Waited 1 second for message to display
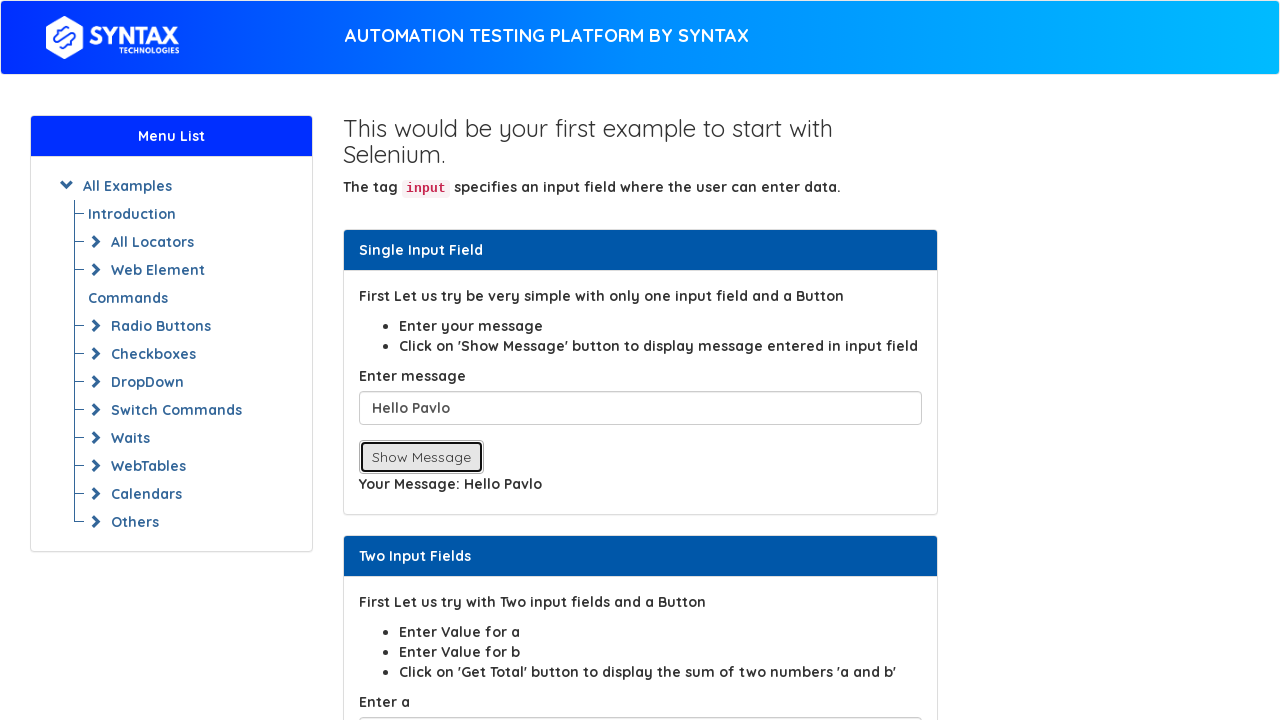

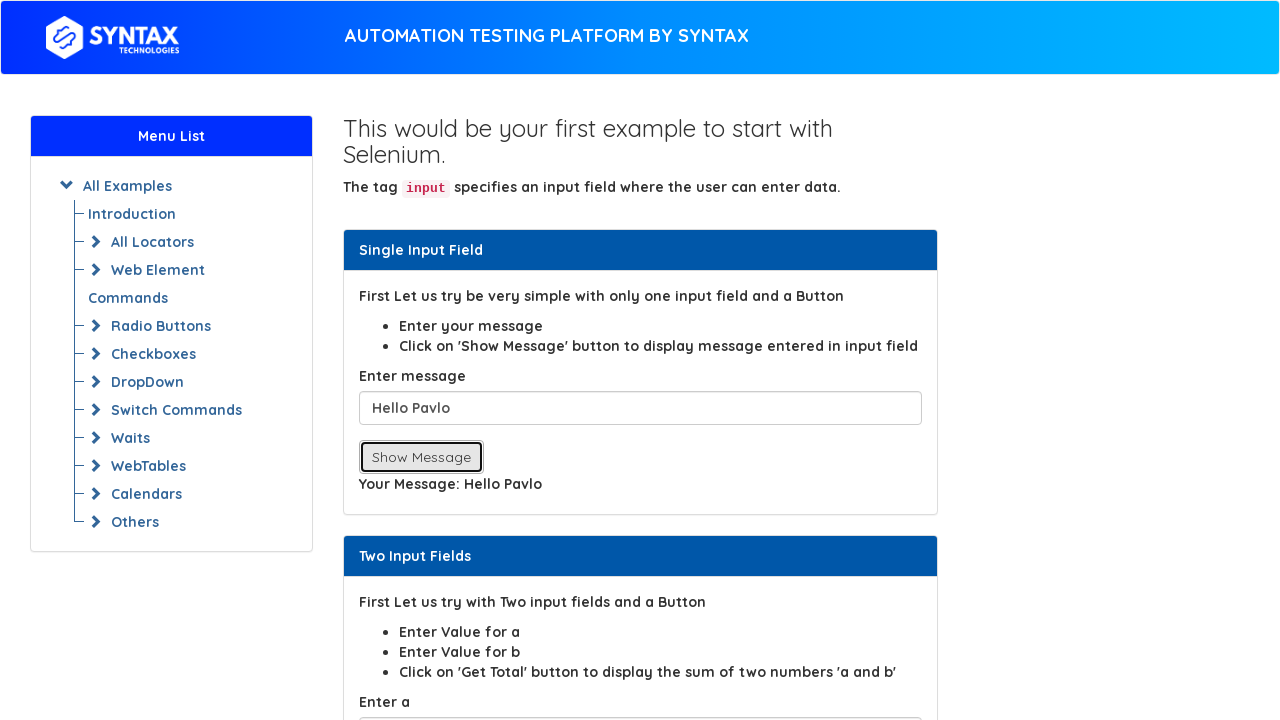